Tests the SpiceJet flight search functionality by selecting departure city (Kolkata) and destination city (Bangalore) using the airport search fields.

Starting URL: https://www.spicejet.com/

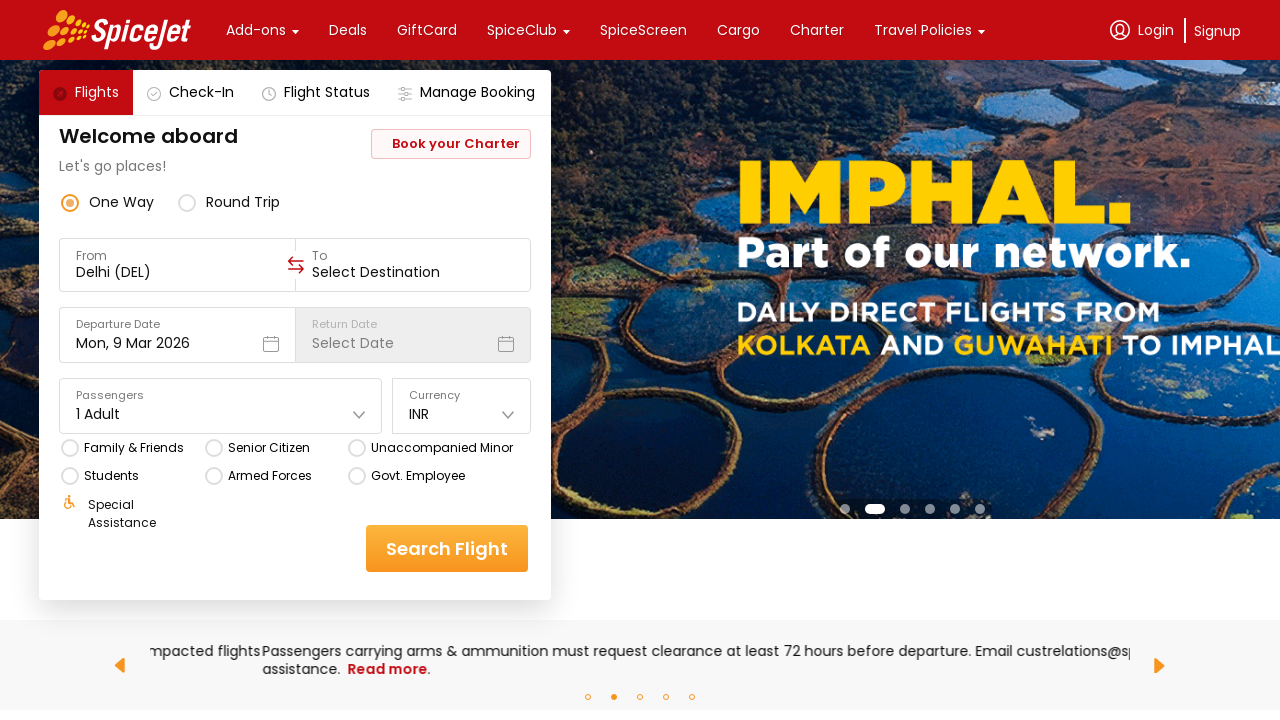

Waited for page to load (networkidle state)
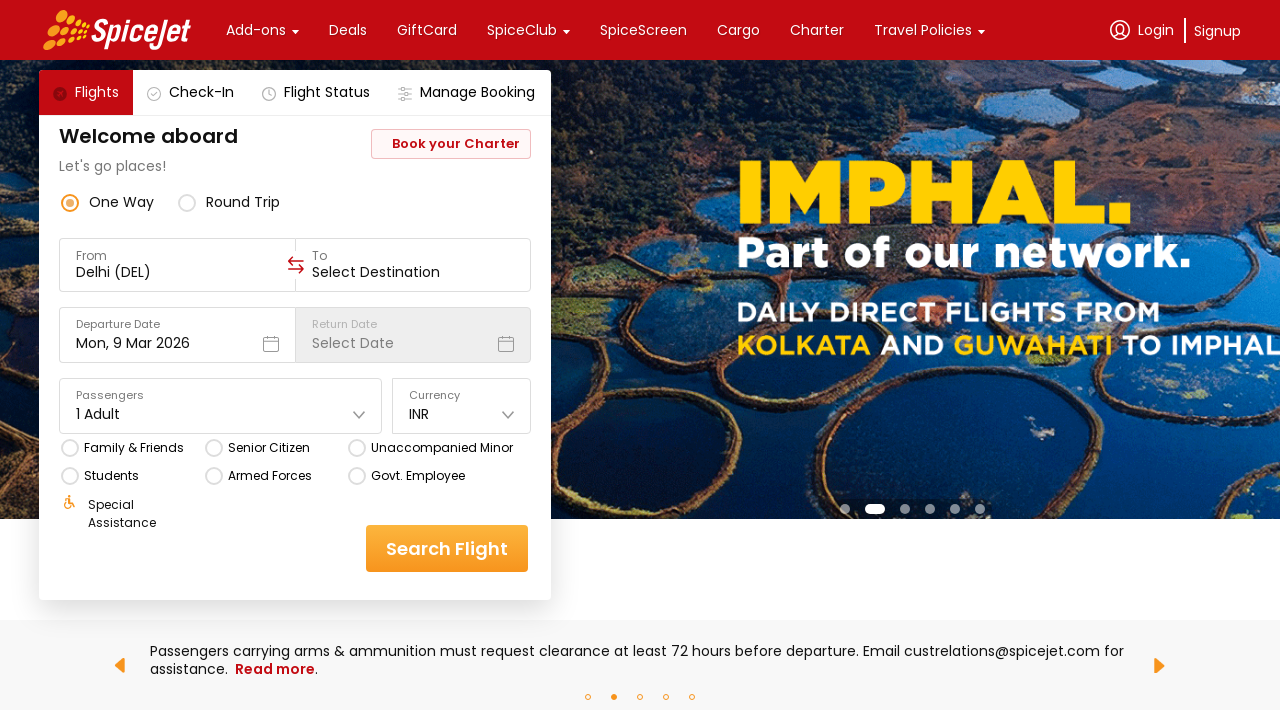

Clicked on the departure/from airport field at (177, 265) on div.css-1dbjc4n.r-14lw9ot.r-11u4nky.r-z2wwpe.r-1phboty.r-rs99b7.r-1loqt21.r-13aw
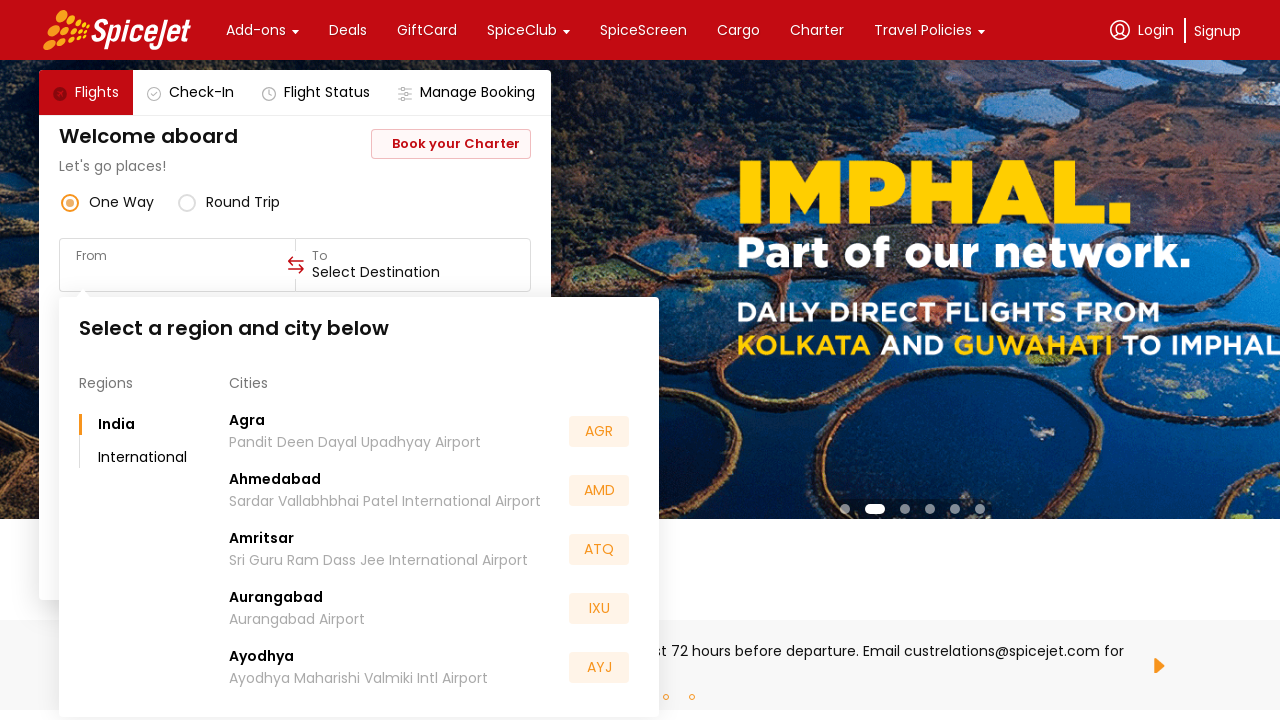

Entered 'kol' (Kolkata) in the departure city field on input.css-1cwyjr8.r-homxoj.r-ubezar.r-10paoce.r-13qz1uu
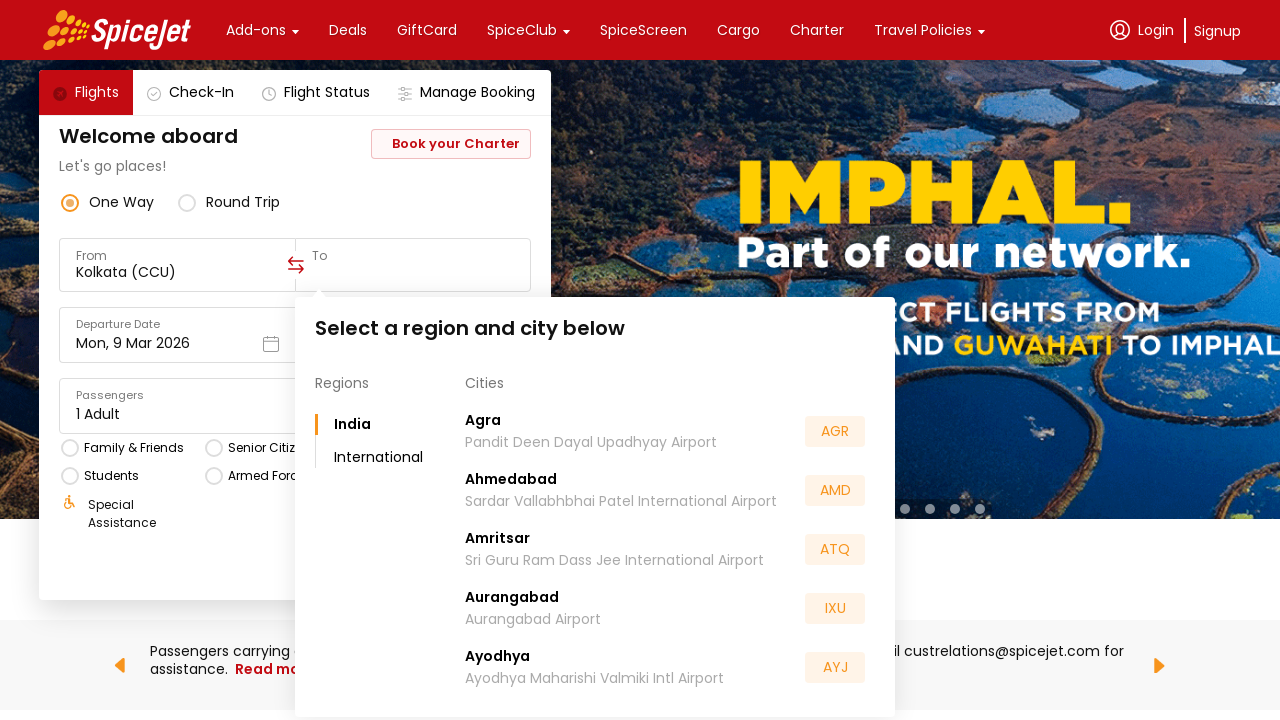

Waited 1 second for autocomplete suggestions to appear
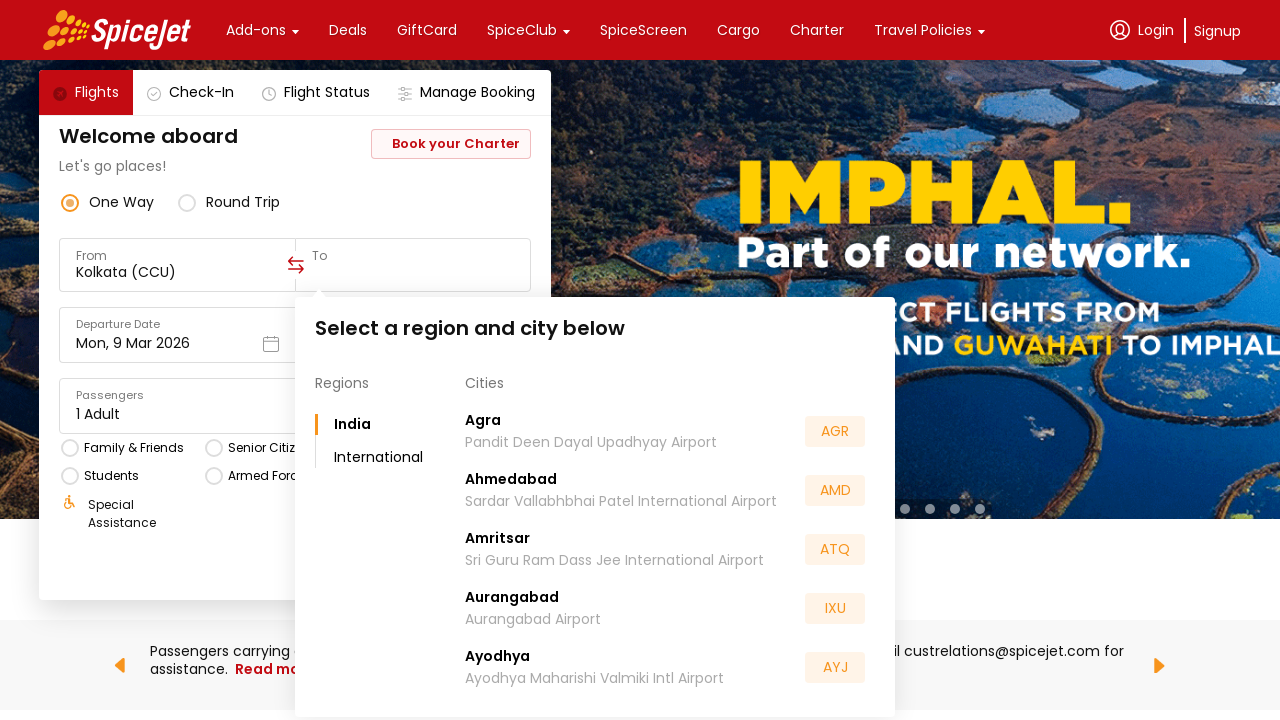

Entered 'ban' (Bangalore) in the destination city field on (//input[@class='css-1cwyjr8 r-homxoj r-ubezar r-10paoce r-13qz1uu'])[2]
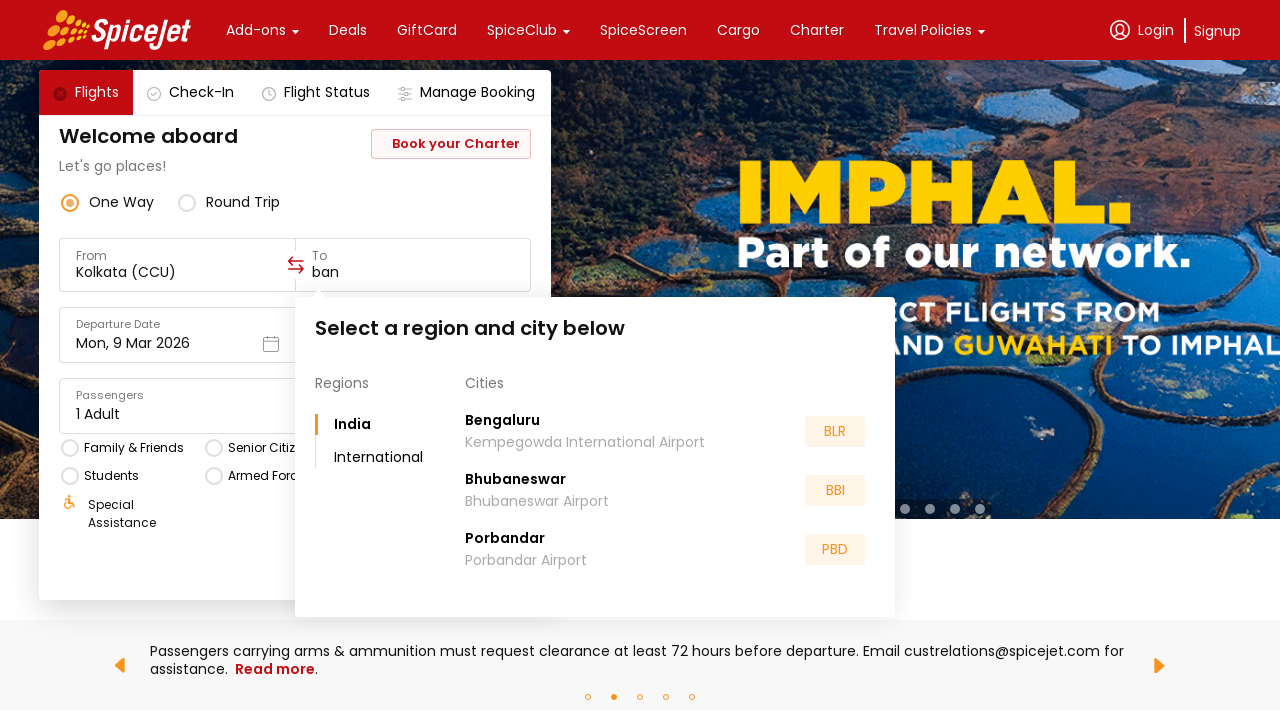

Waited for Kempegowda International Airport suggestion to appear
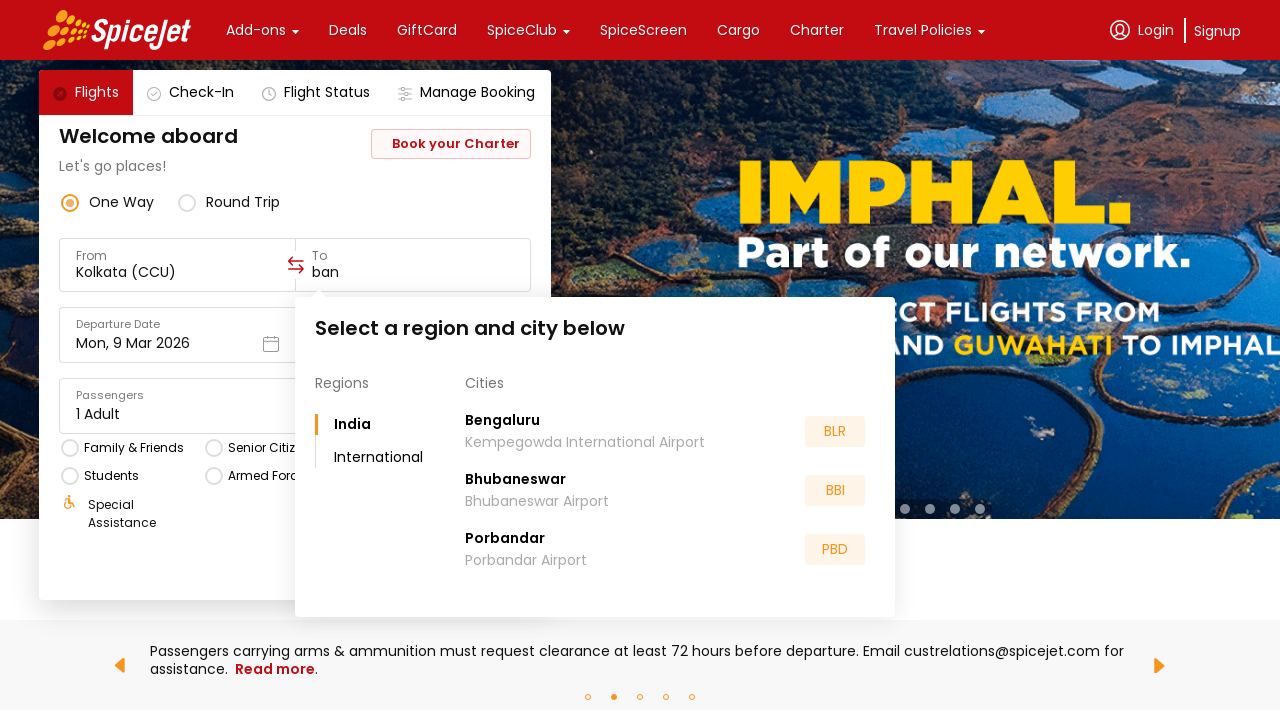

Clicked on Kempegowda International Airport (Bangalore) suggestion at (585, 442) on text=Kempegowda International Airport
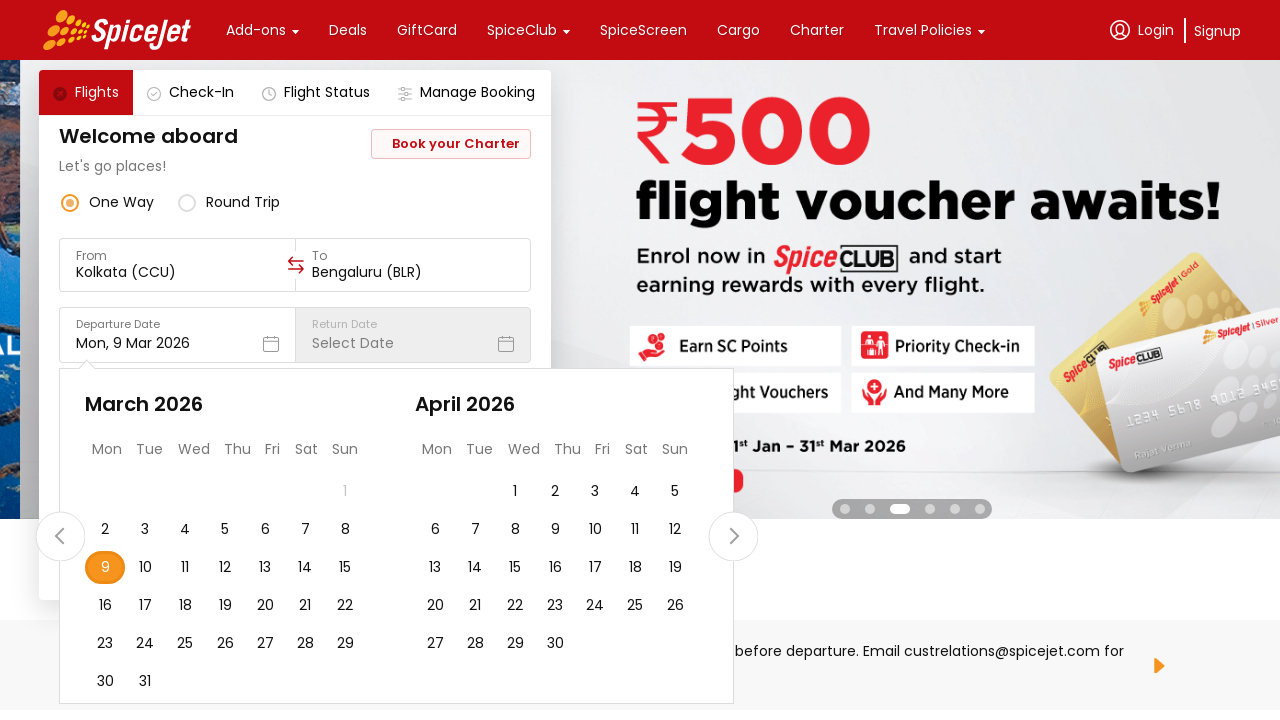

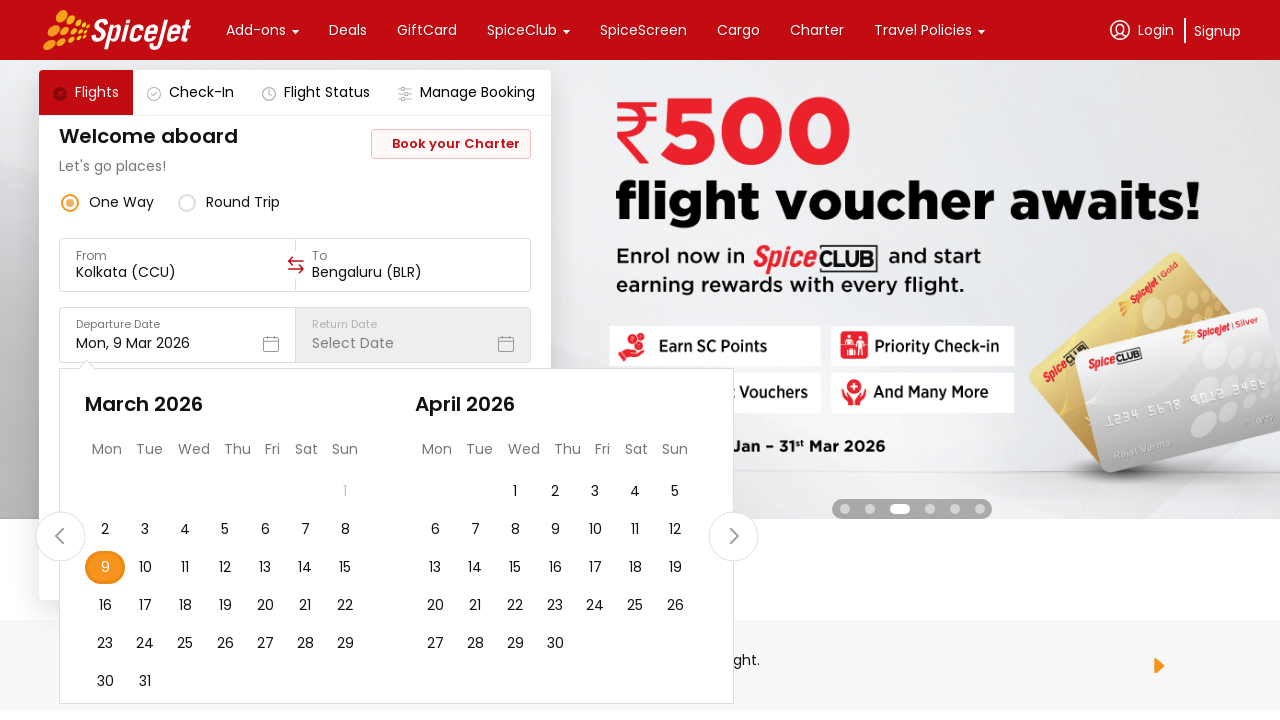